Tests drag and drop by offset and scrolling functionality by dragging an element and scrolling to it

Starting URL: https://crossbrowsertesting.github.io/drag-and-drop.html

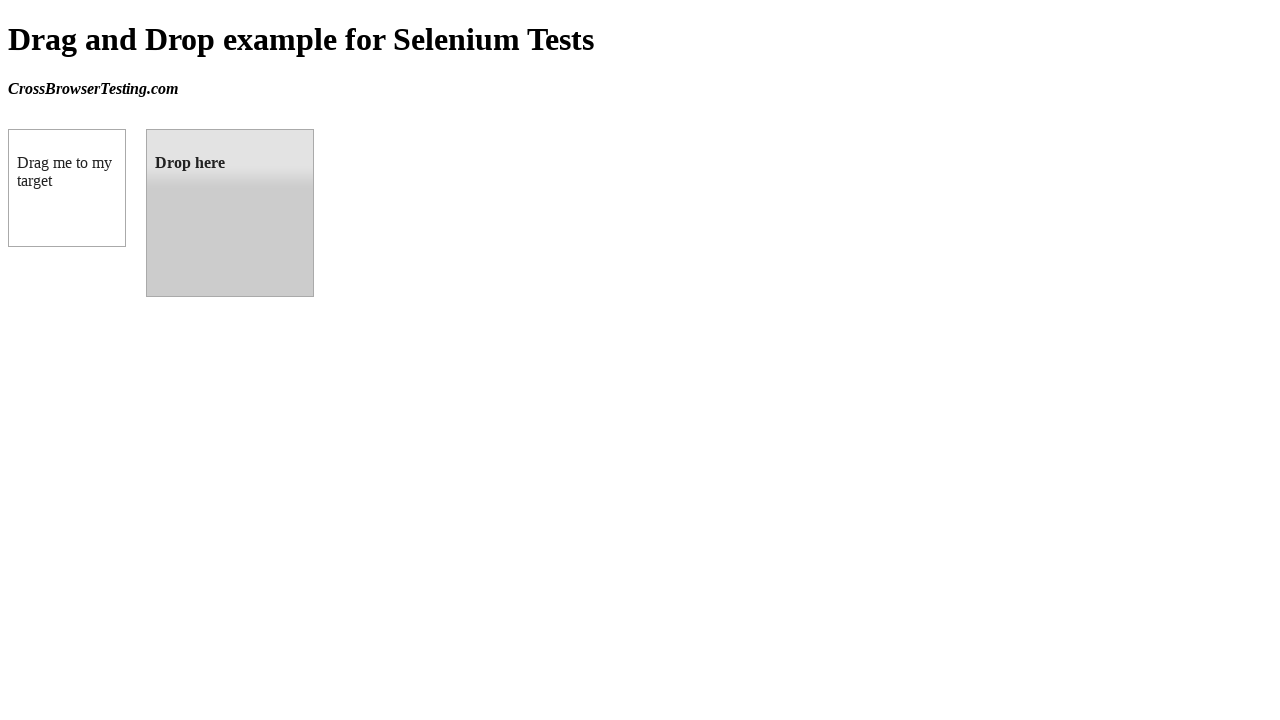

Navigated to drag and drop test page
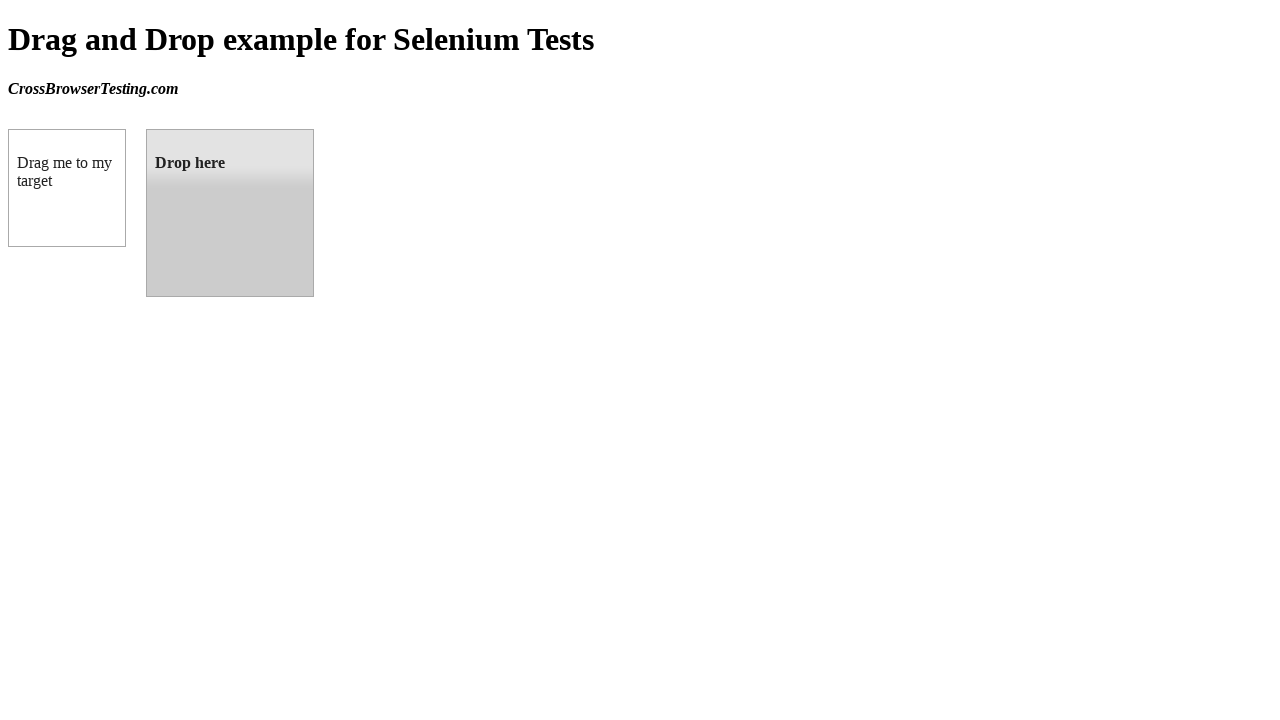

Located draggable element
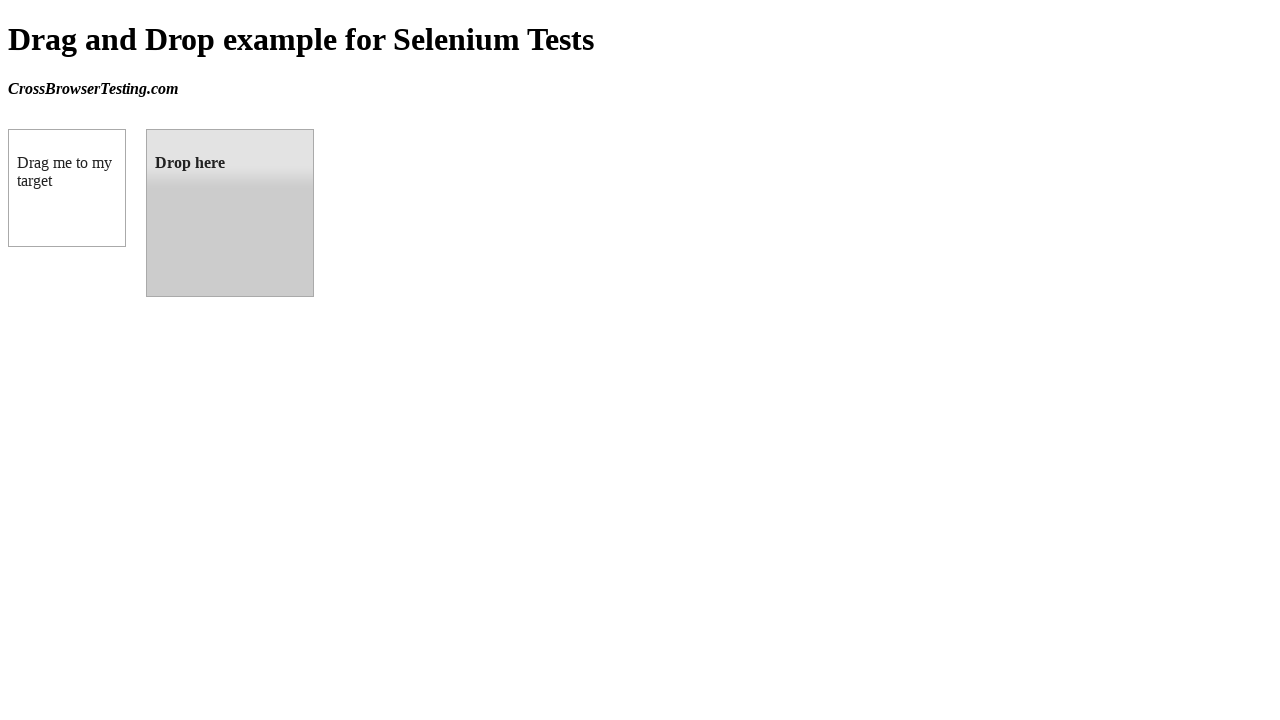

Retrieved bounding box of draggable element
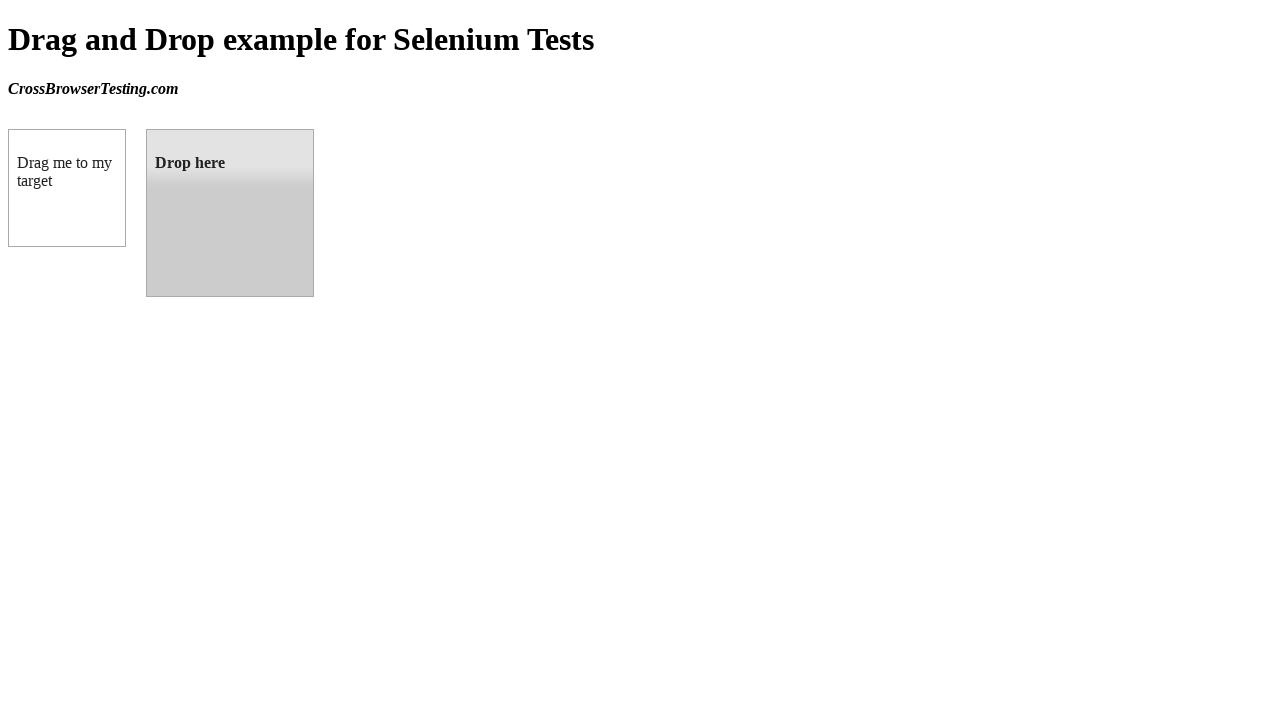

Moved mouse to center of draggable element at (67, 188)
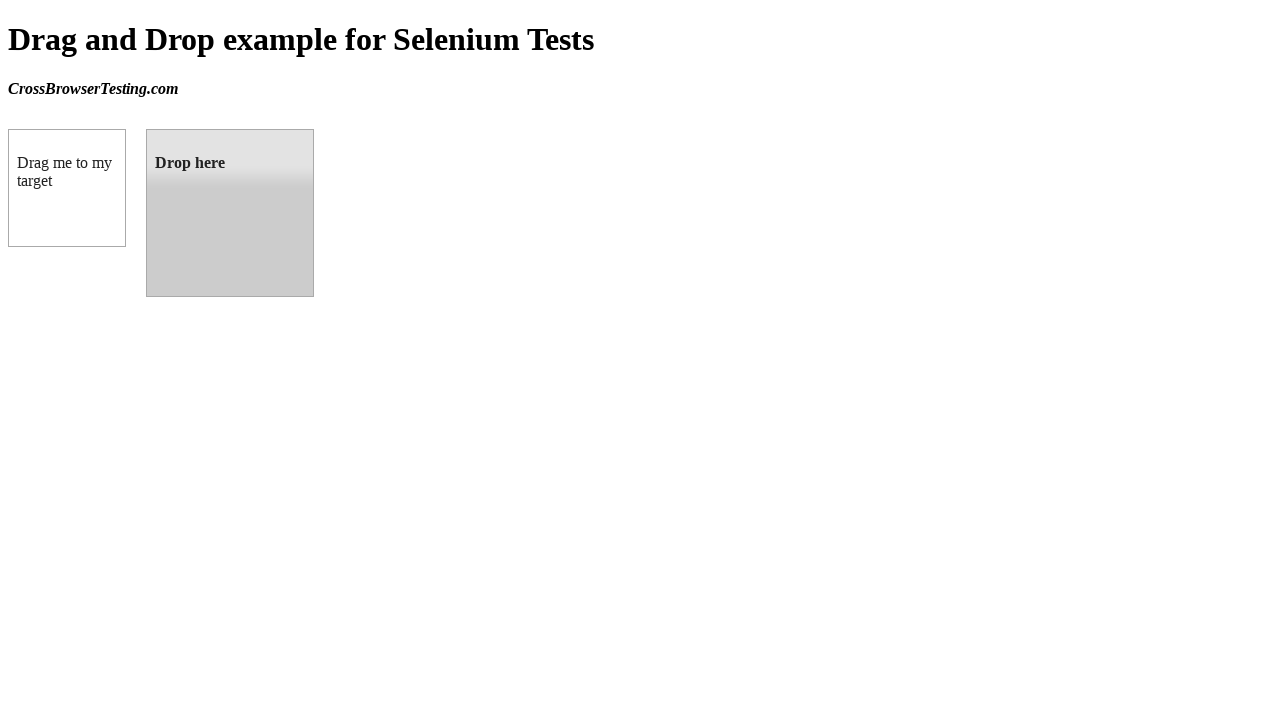

Pressed mouse button down to start drag at (67, 188)
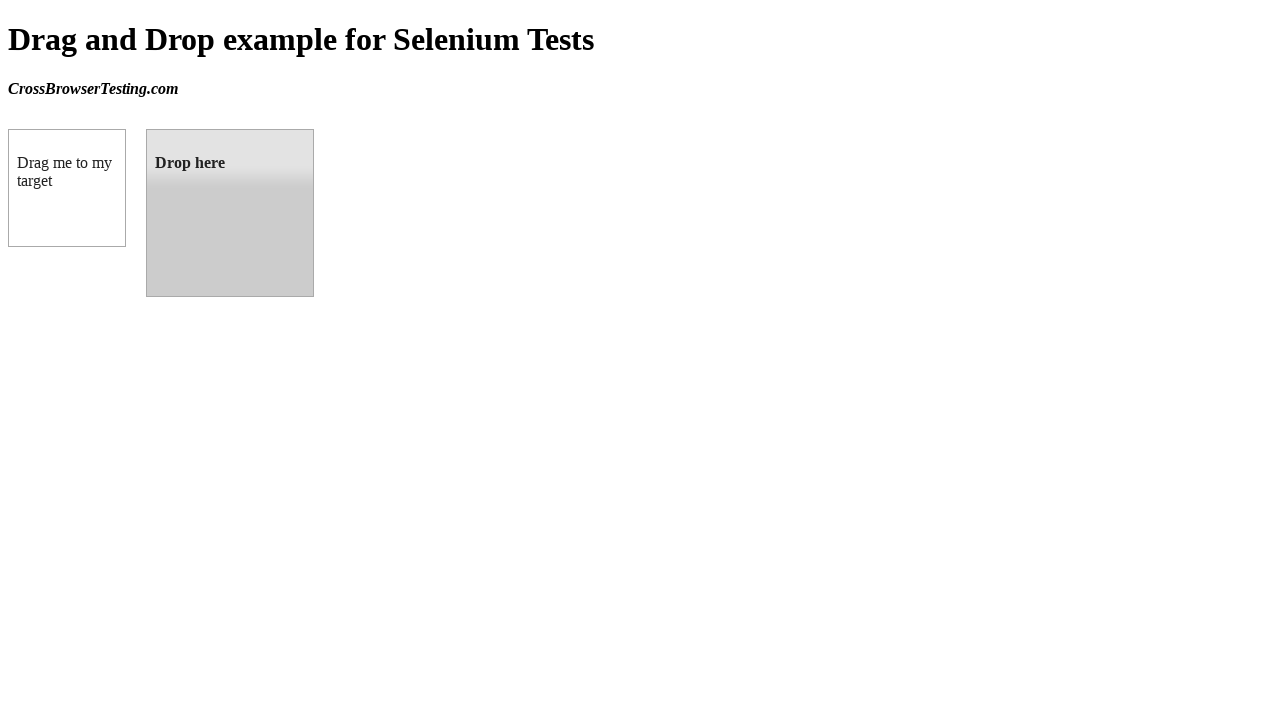

Dragged element by offset (400px right, 50px down) at (467, 238)
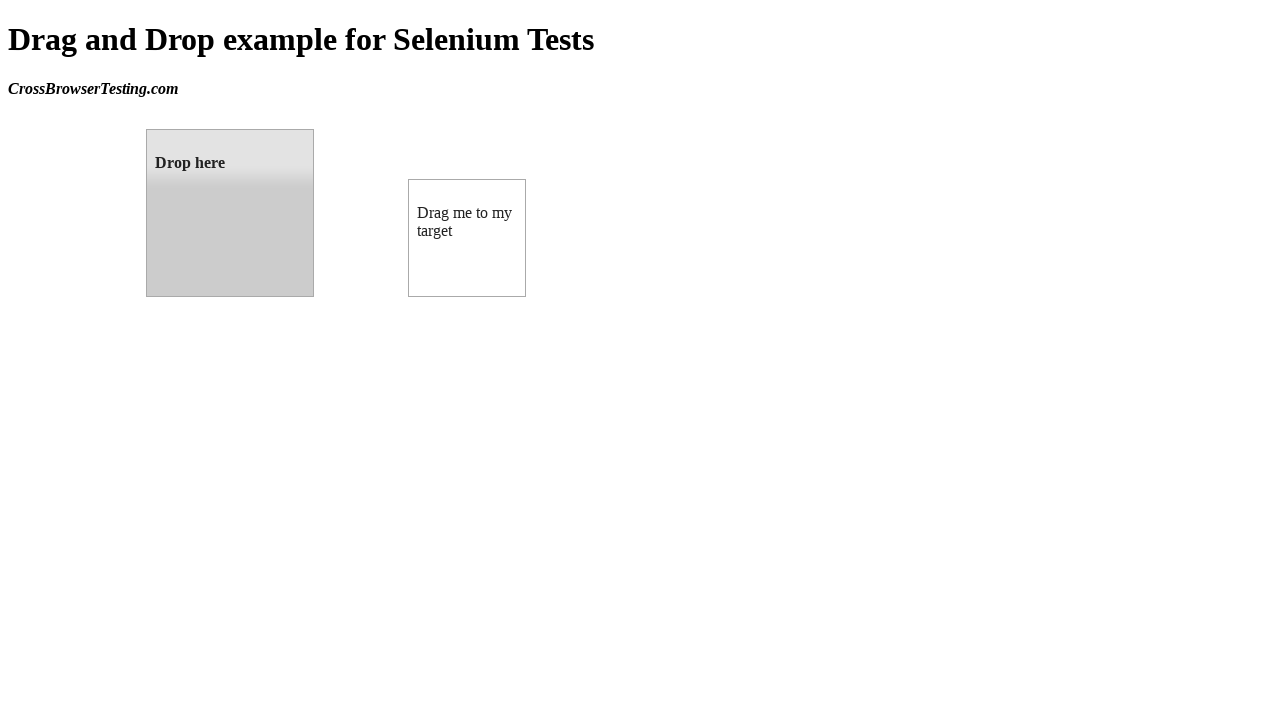

Released mouse button to complete drag at (467, 238)
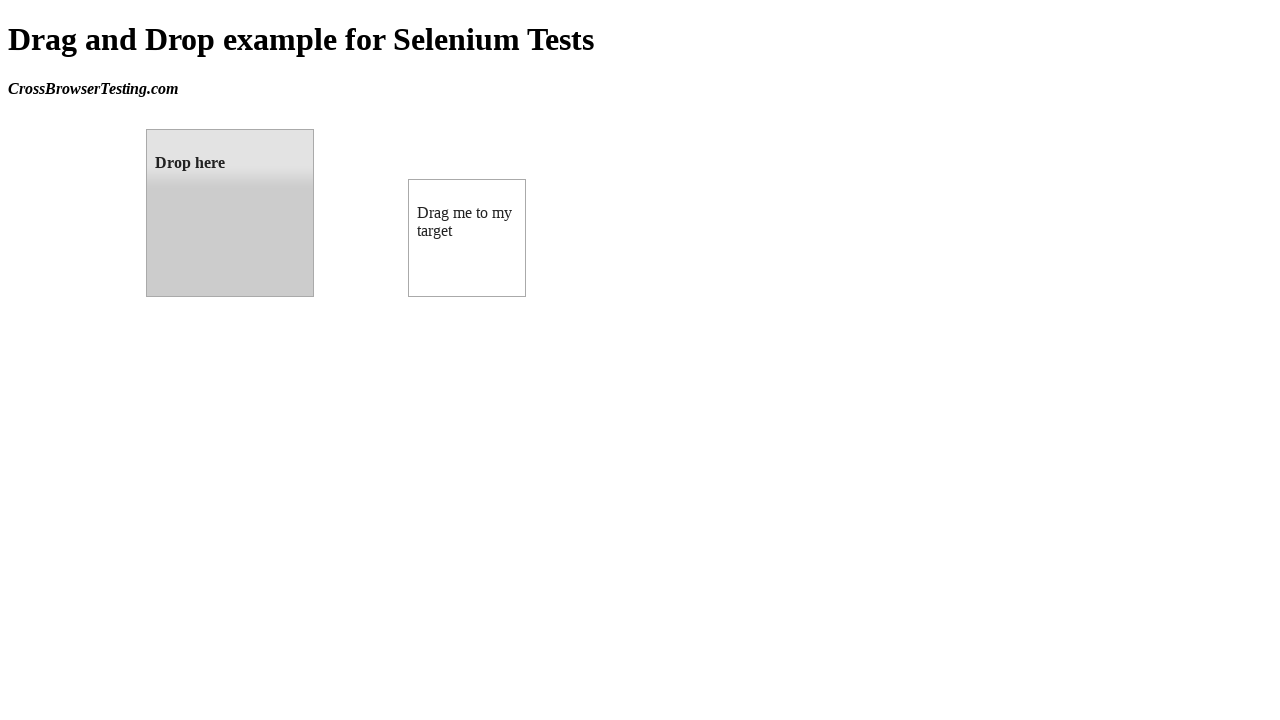

Scrolled to ensure draggable element is in view
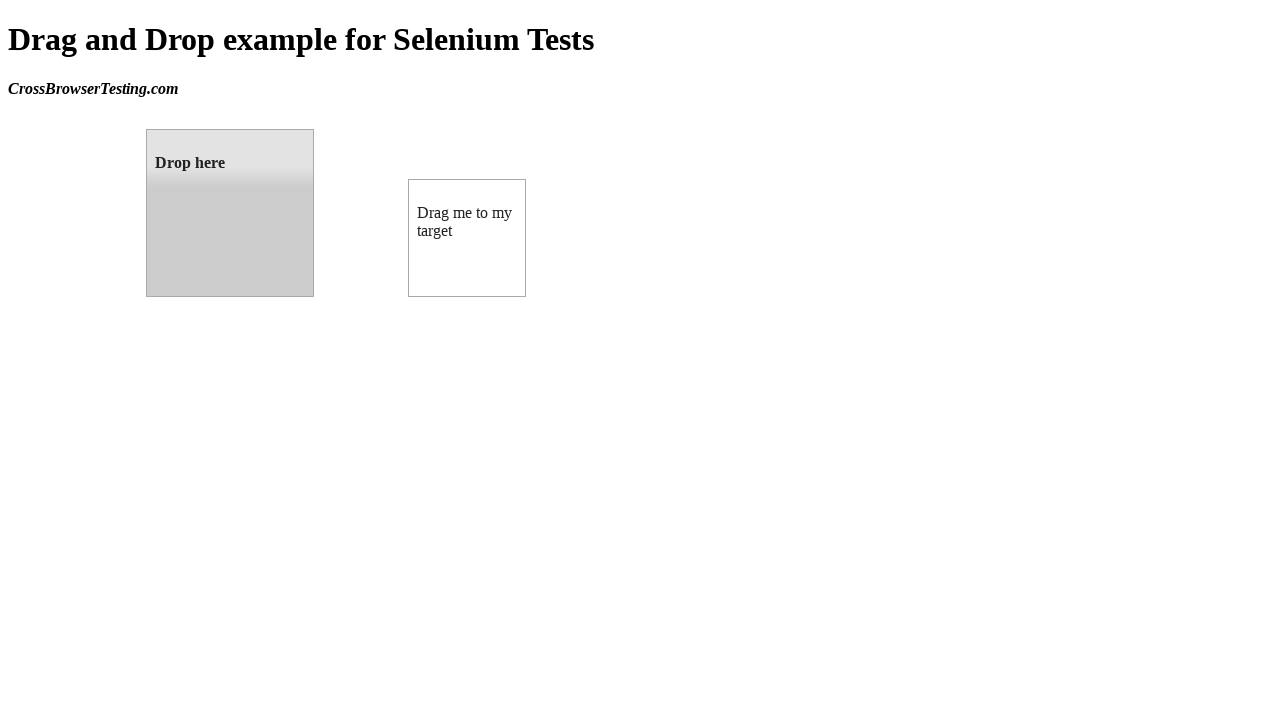

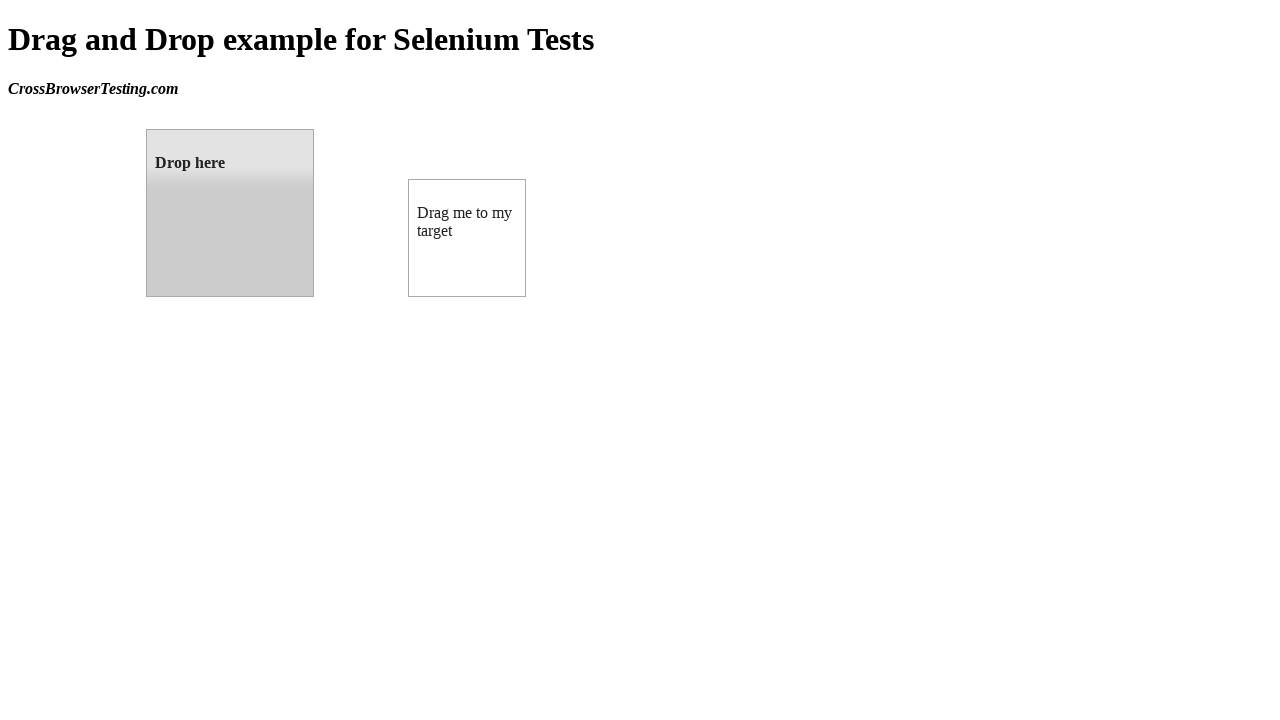